Tests adding a product, going back to catalog, adding another product, proceeding to checkout, and completing the purchase with form validation and correction of credit card field.

Starting URL: https://globoticket-frontend-dpfbe7hxa6d2bdab.westeurope-01.azurewebsites.net/

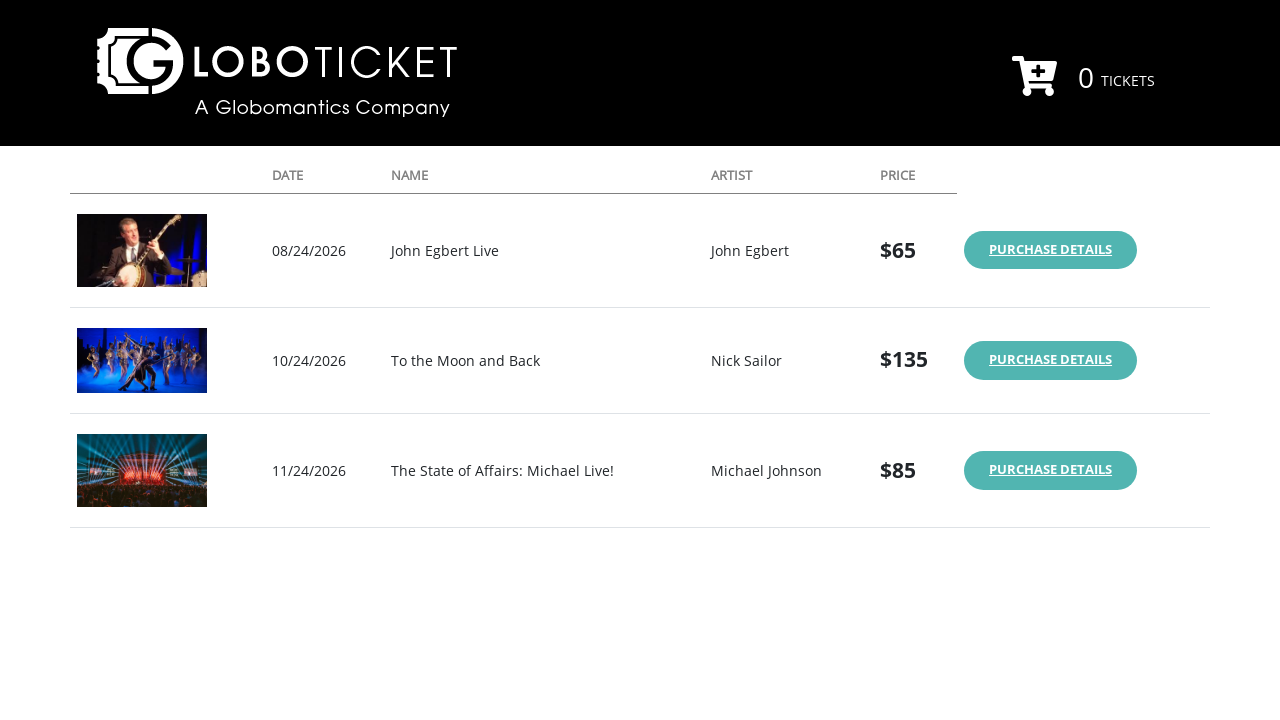

Set viewport size to 1552x832
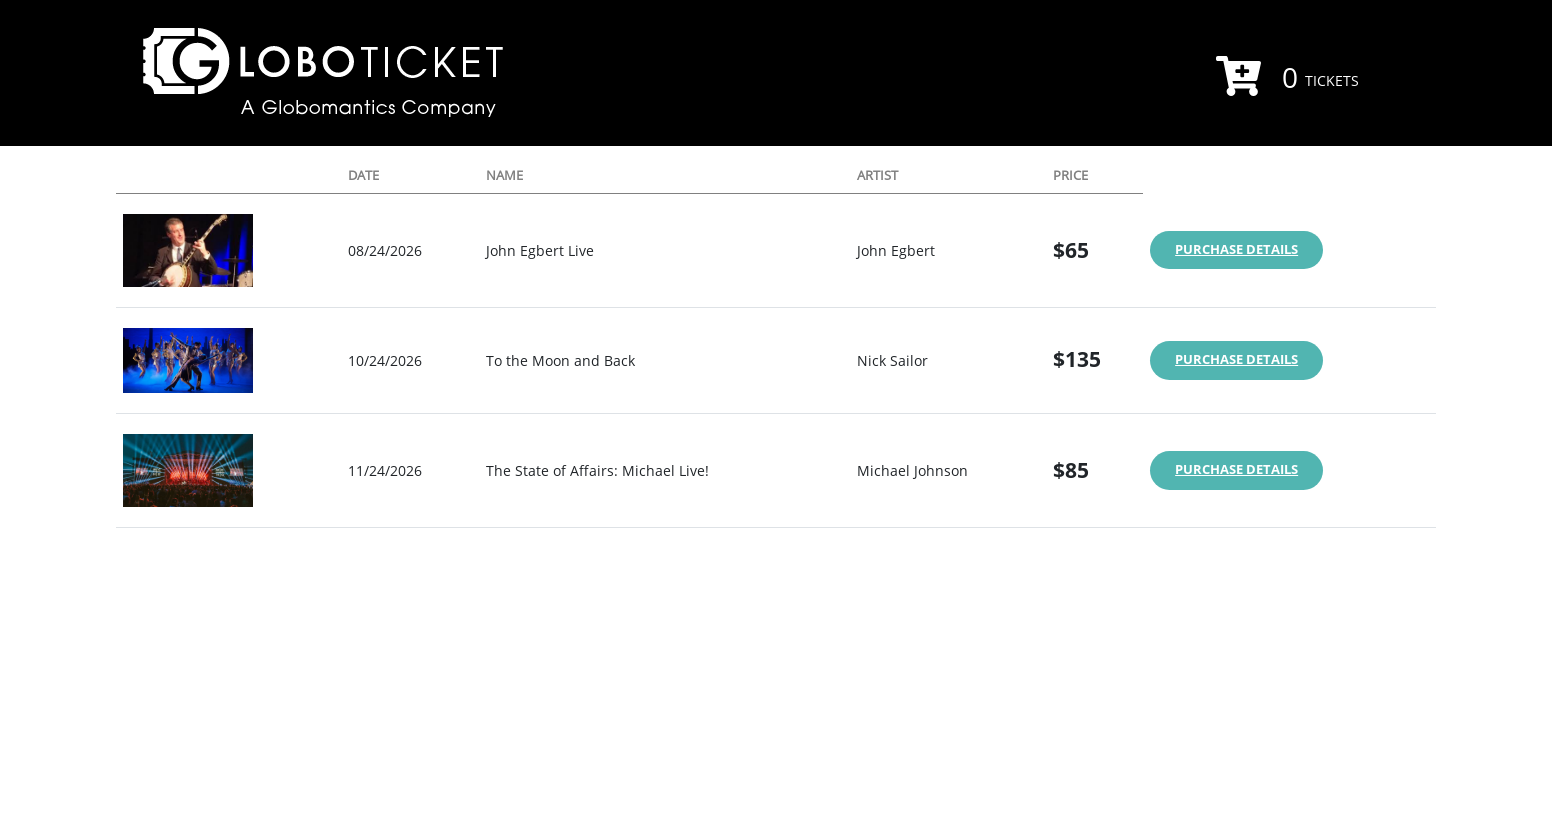

Clicked PURCHASE DETAILS button for first product at (1237, 250) on text=PURCHASE DETAILS
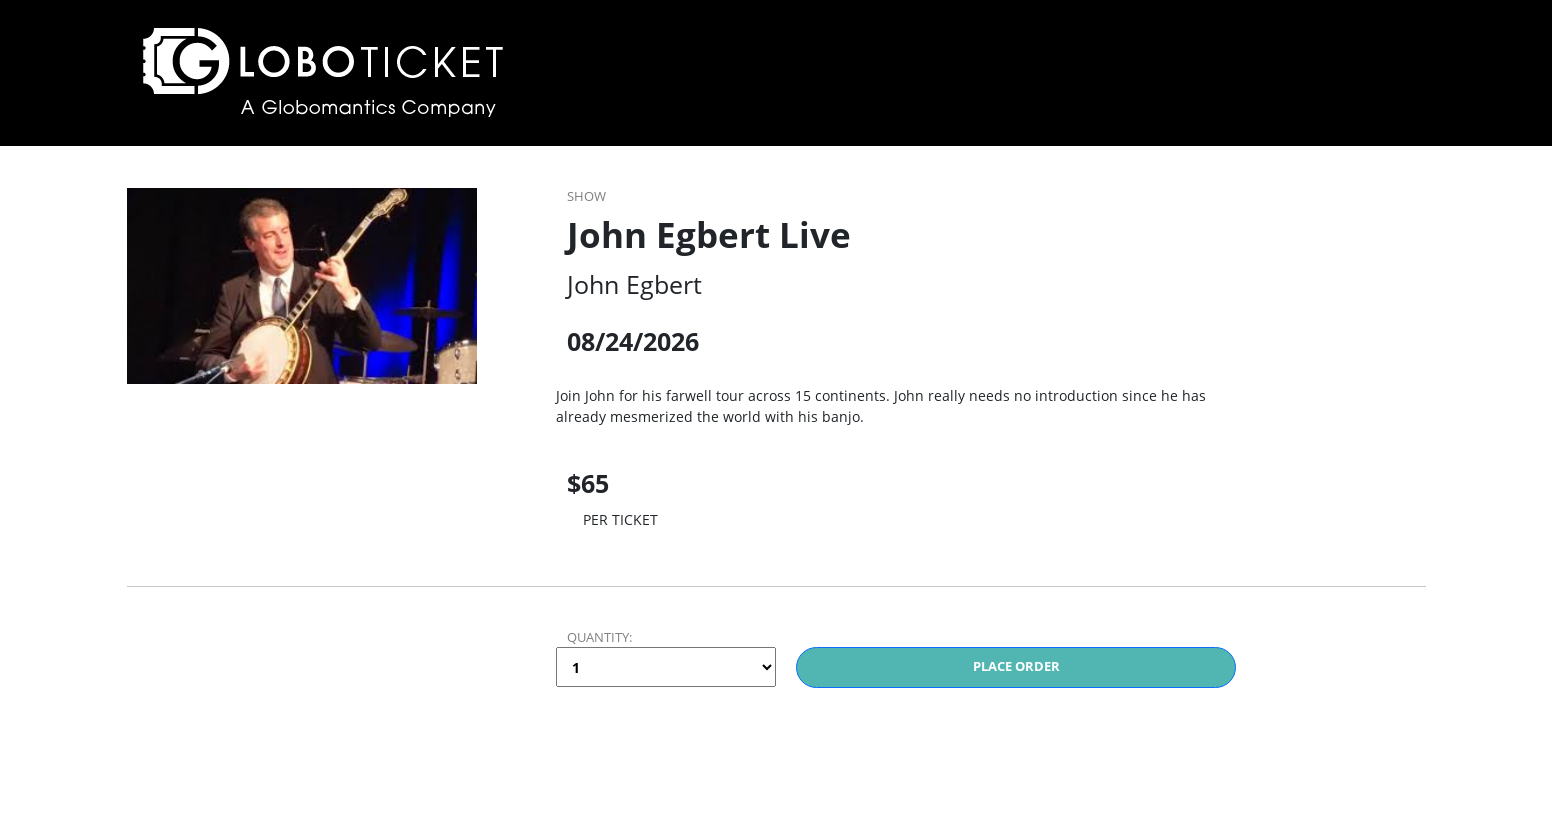

Clicked button to add first product to cart at (1016, 668) on .btn
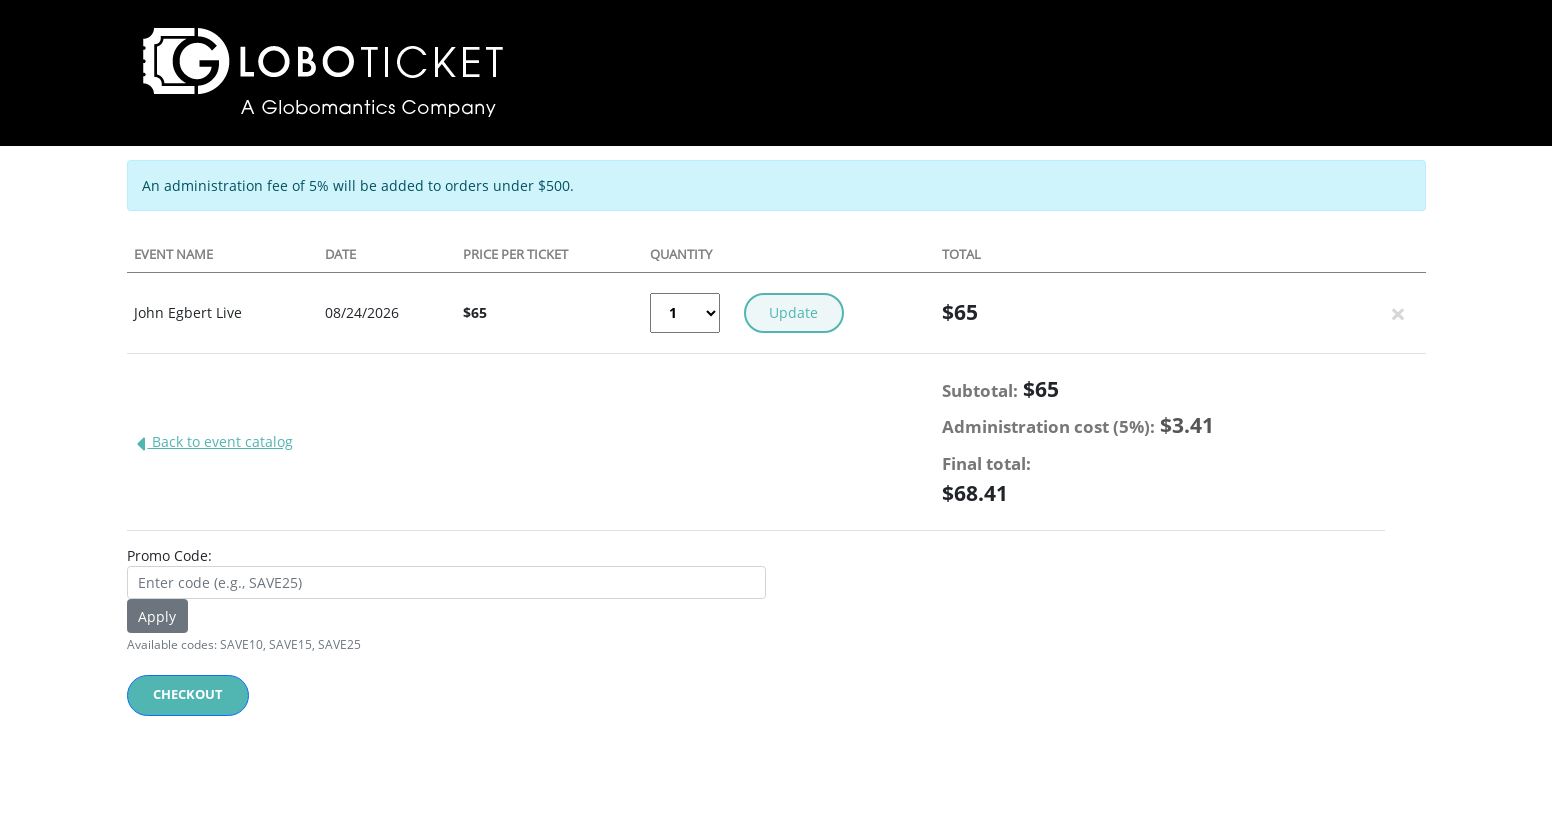

Clicked back to event catalog at (140, 444) on text=Back to event catalog
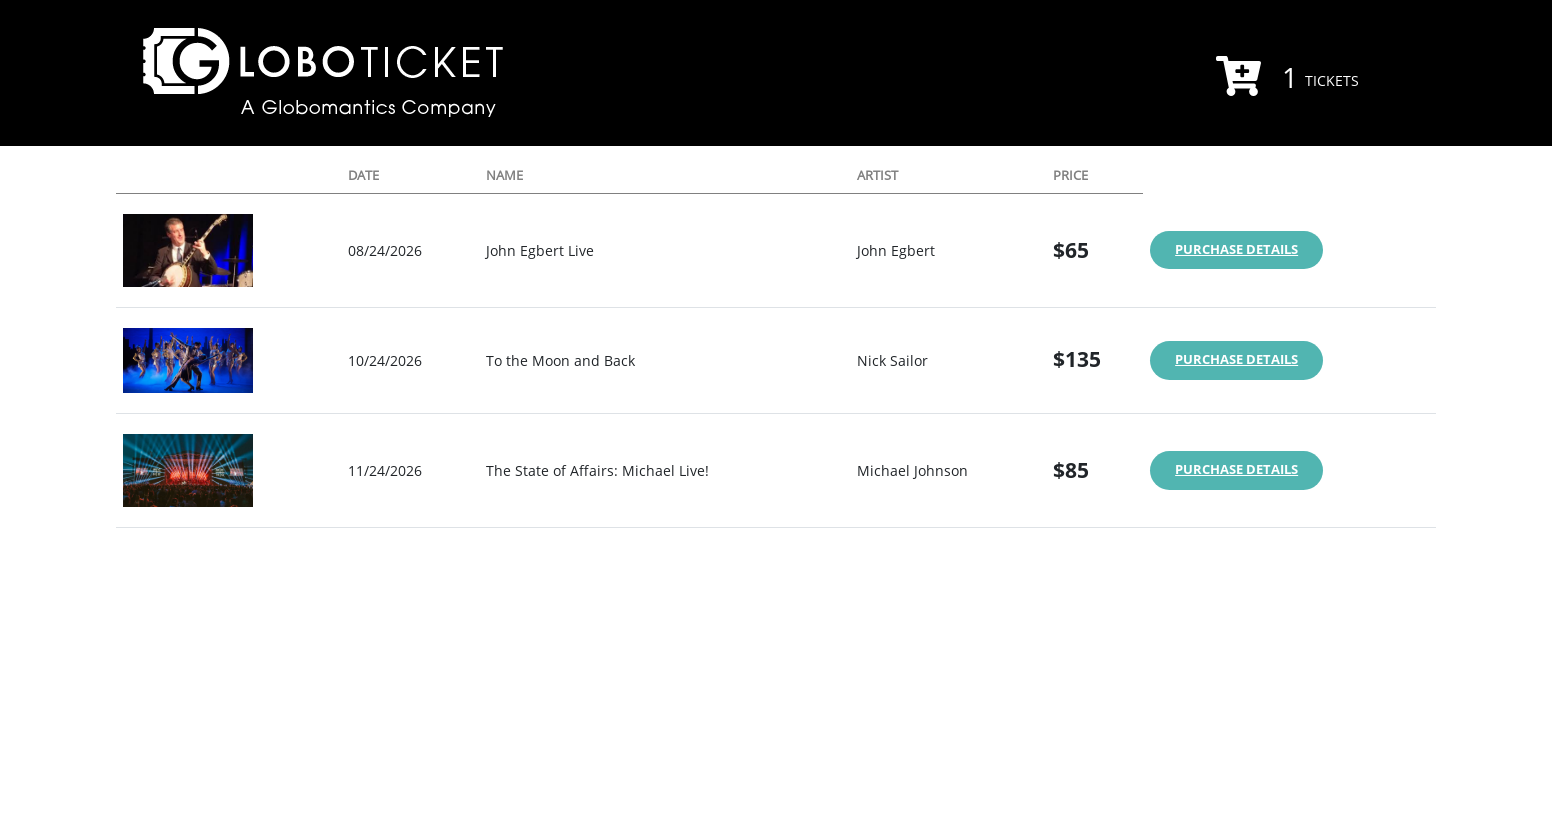

Clicked button to add second product at (1237, 360) on tr:nth-child(2) .btn-primary
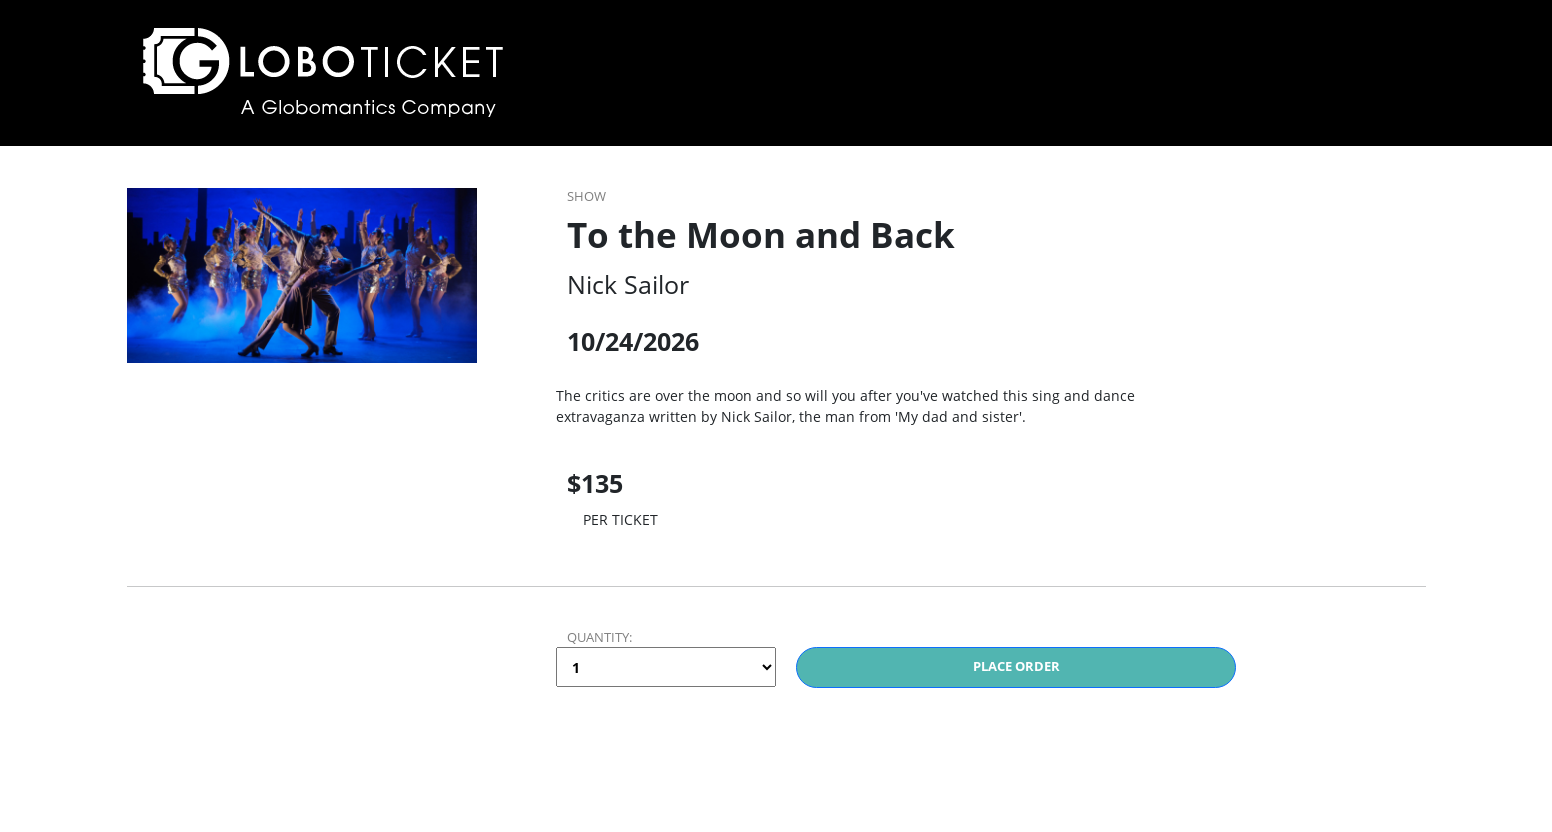

Clicked button to confirm adding second product to cart at (1016, 668) on .btn
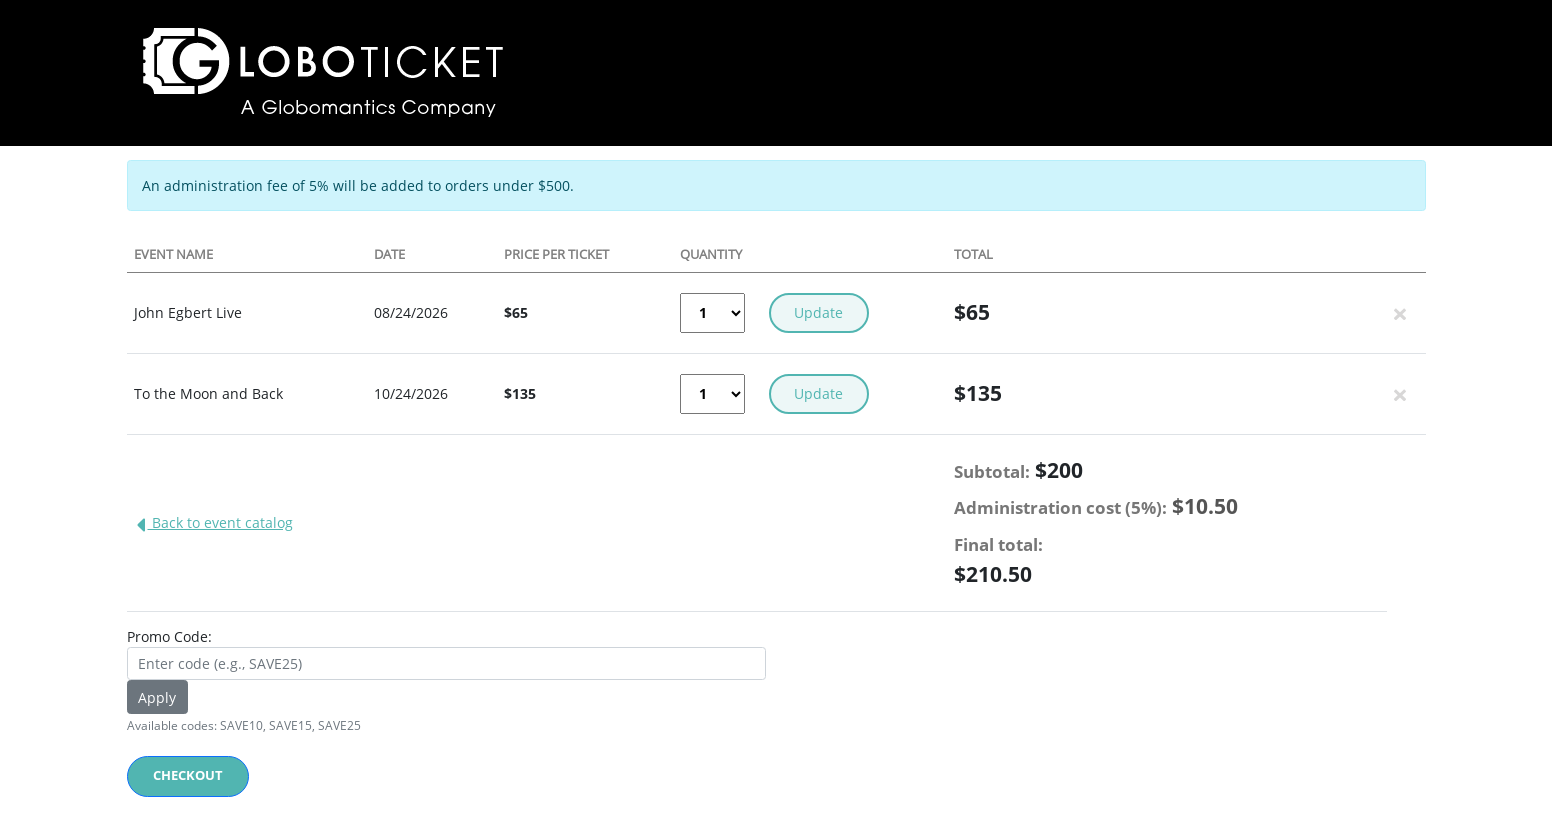

Clicked CHECKOUT button at (188, 777) on text=CHECKOUT
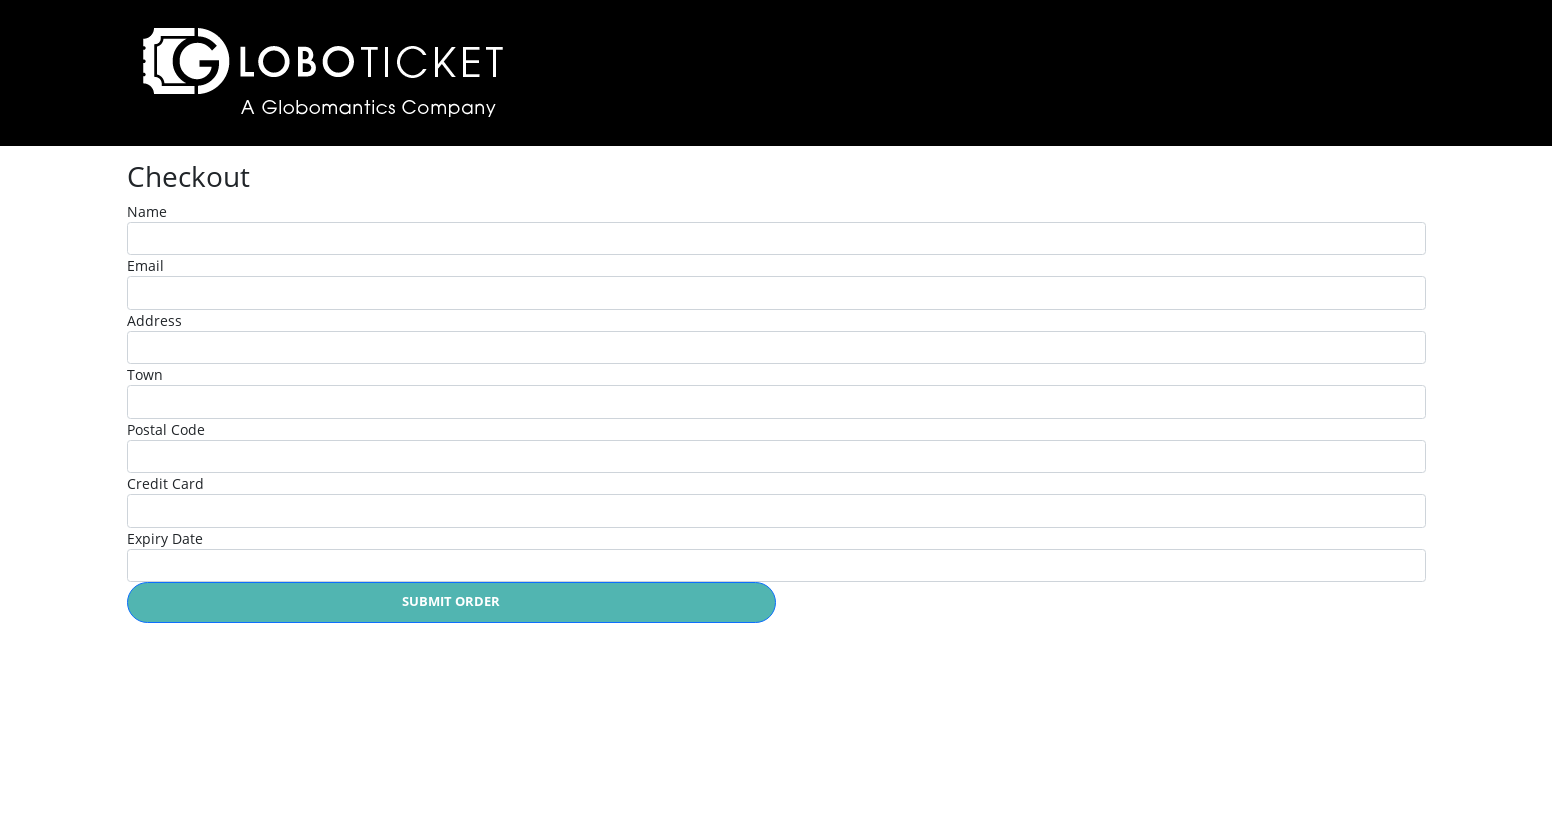

Clicked Name field to focus it at (776, 238) on #Name
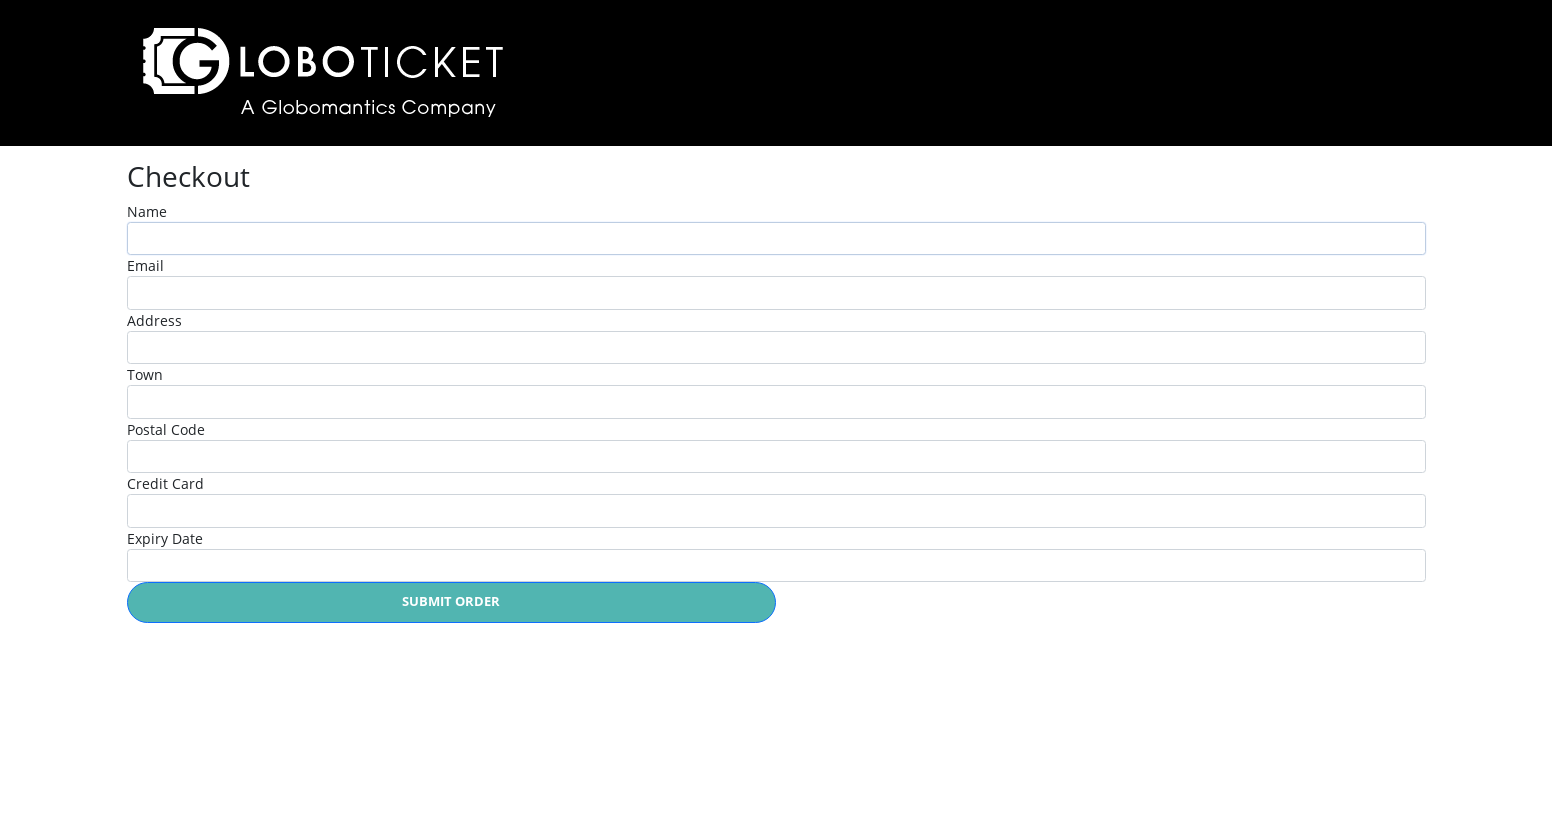

Filled Name field with 'm' on #Name
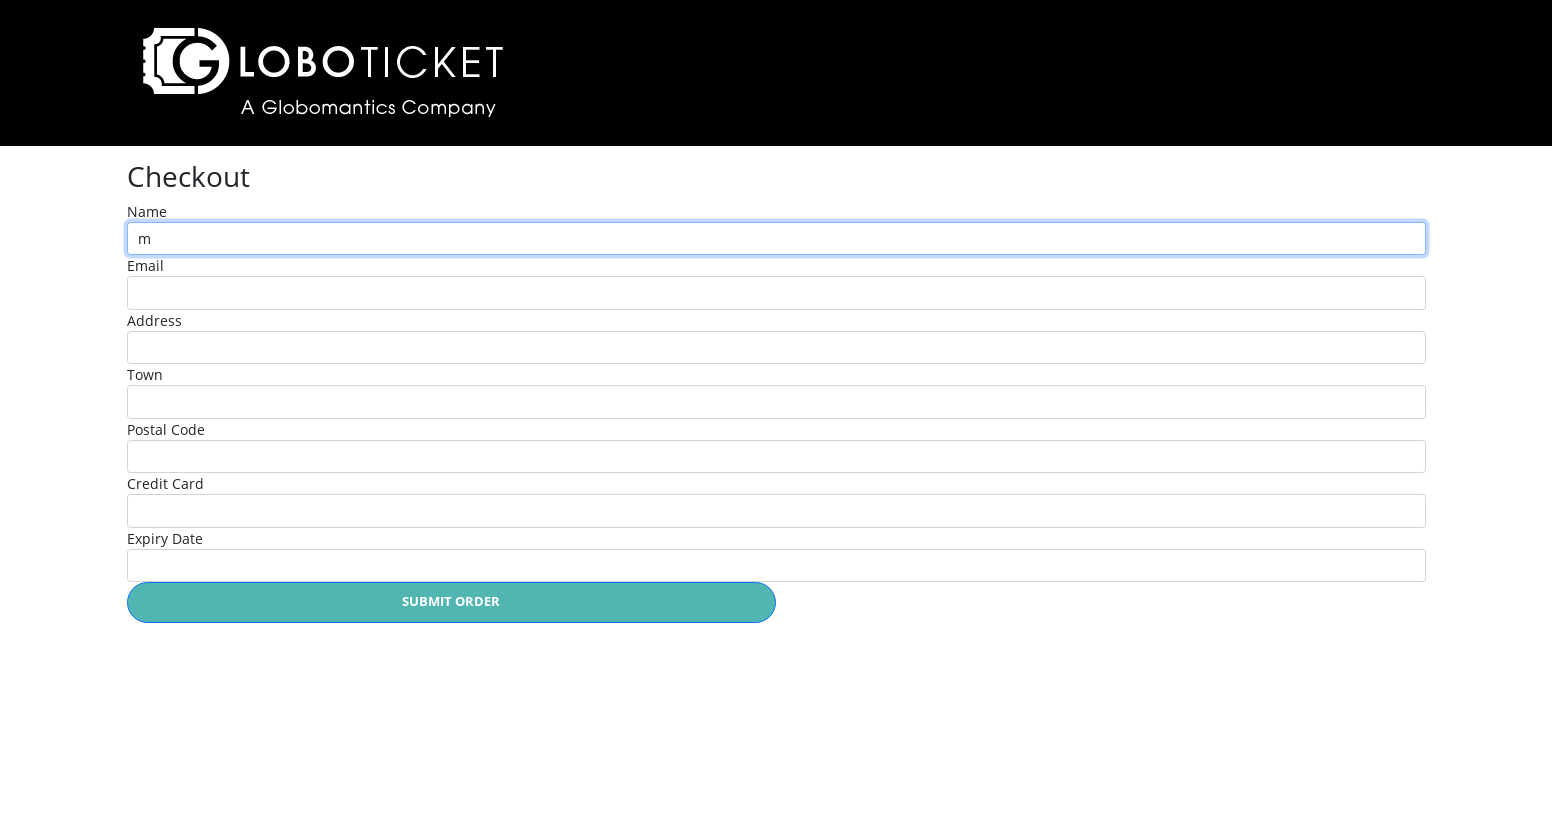

Filled Email field with 'm@m.com' on #Email
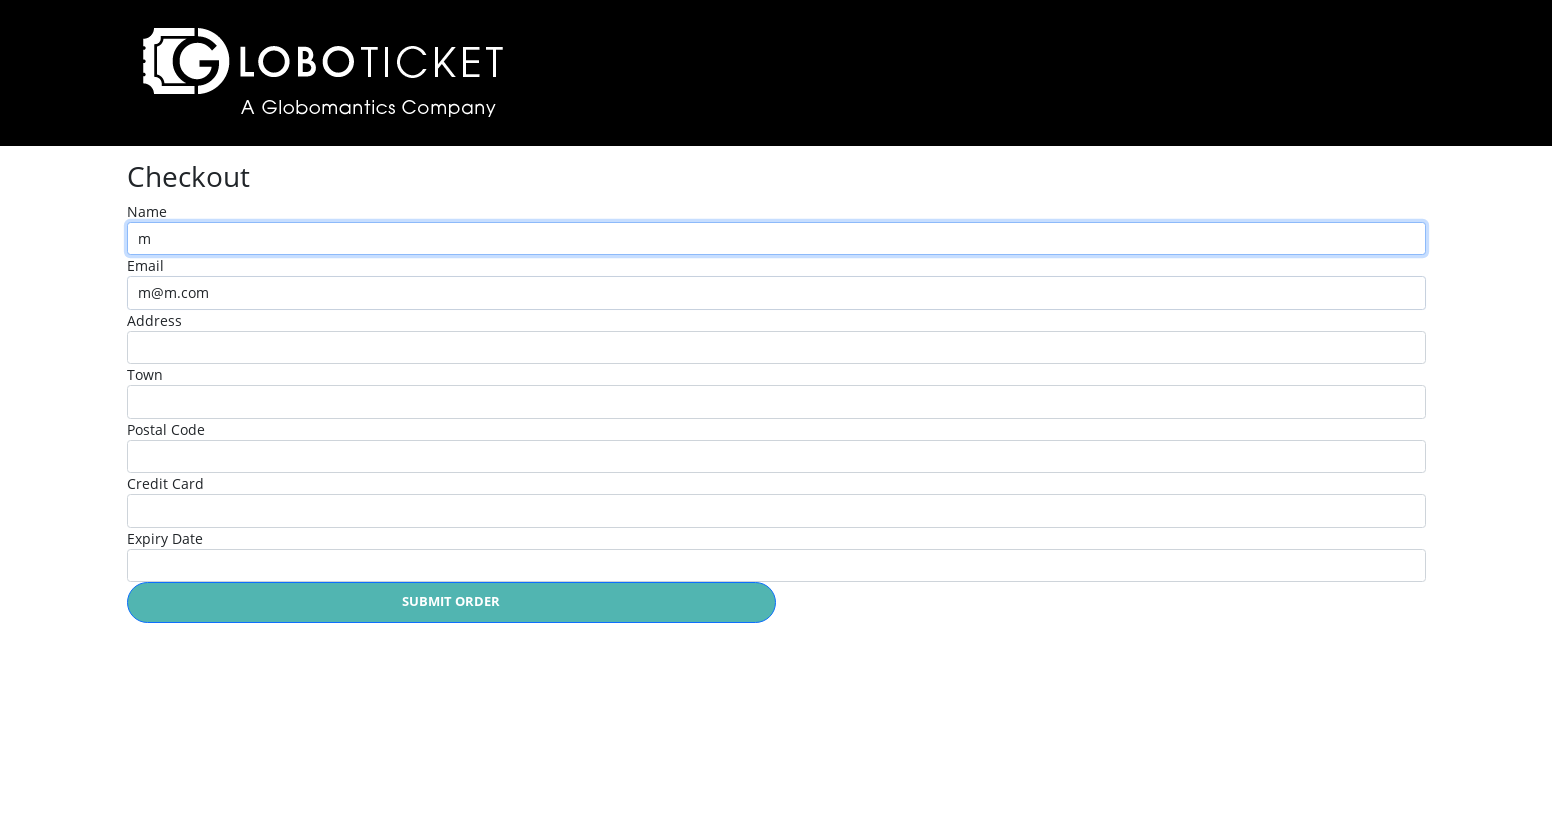

Filled Address field with 'a' on #Address
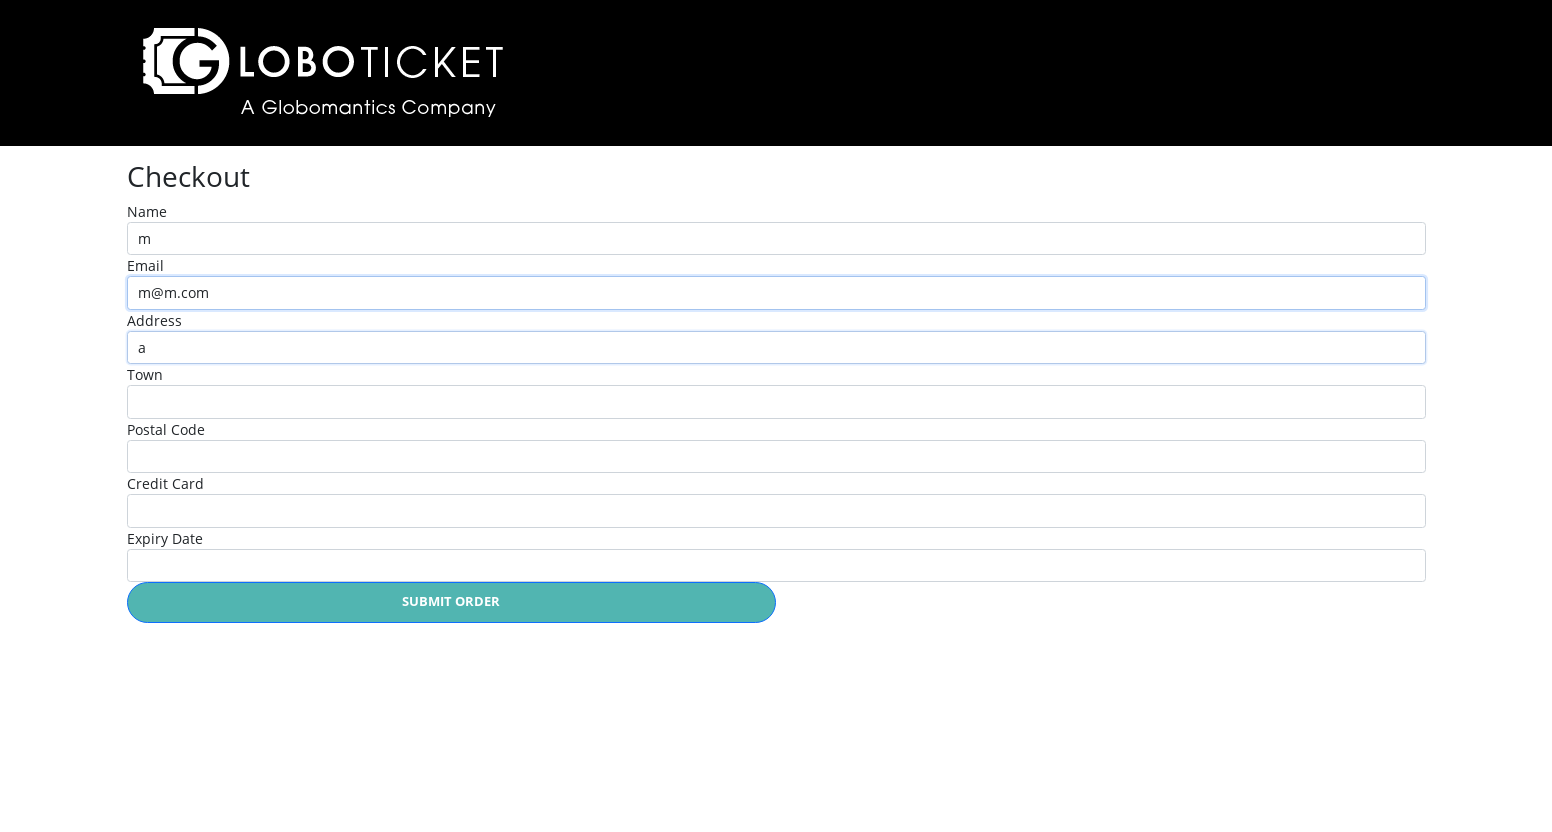

Filled Town field with 'b' on #Town
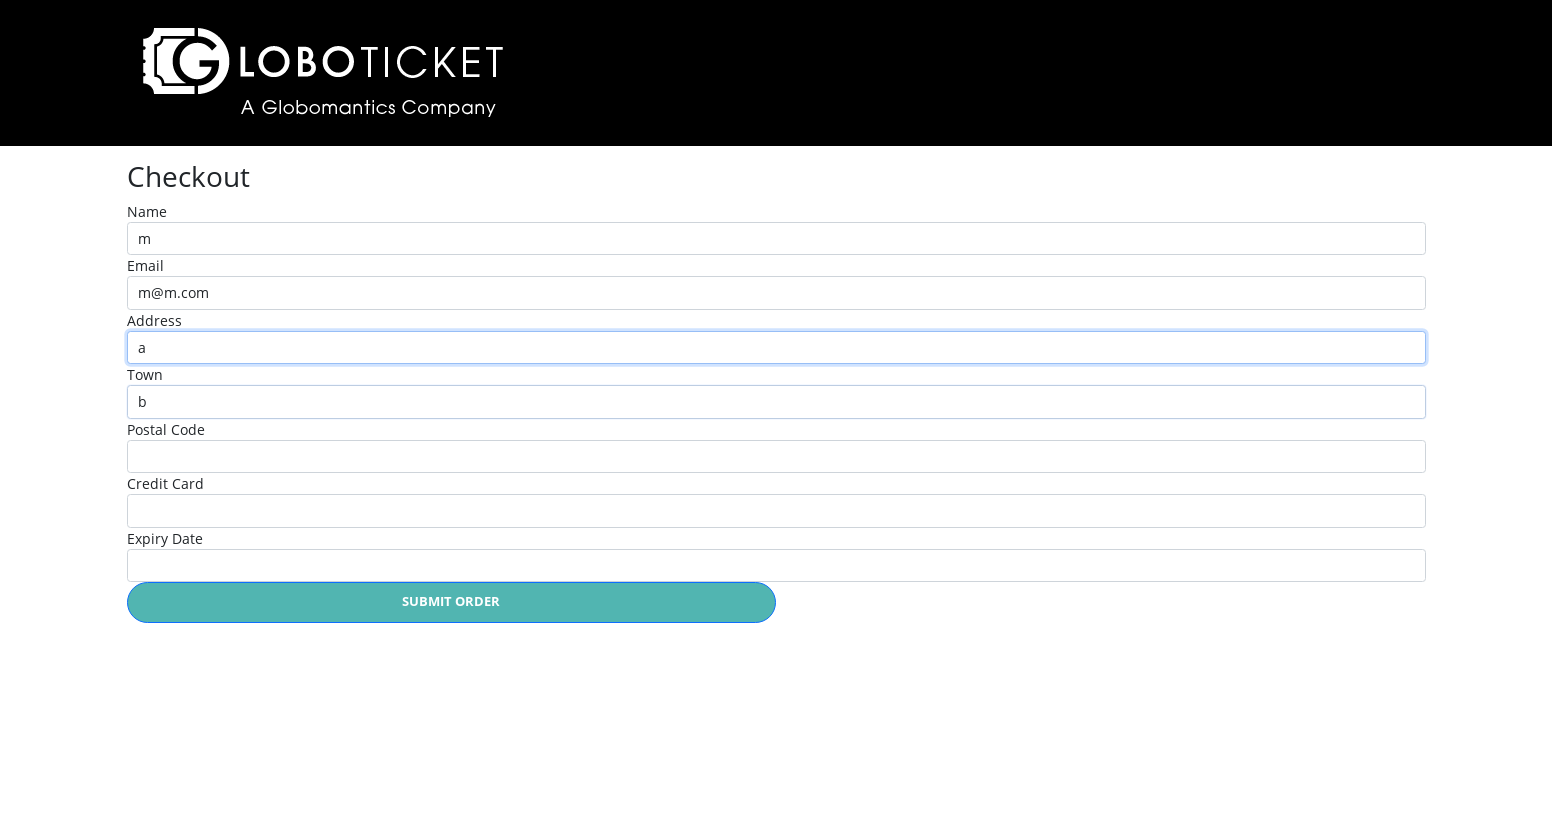

Filled PostalCode field with '1212vb' on #PostalCode
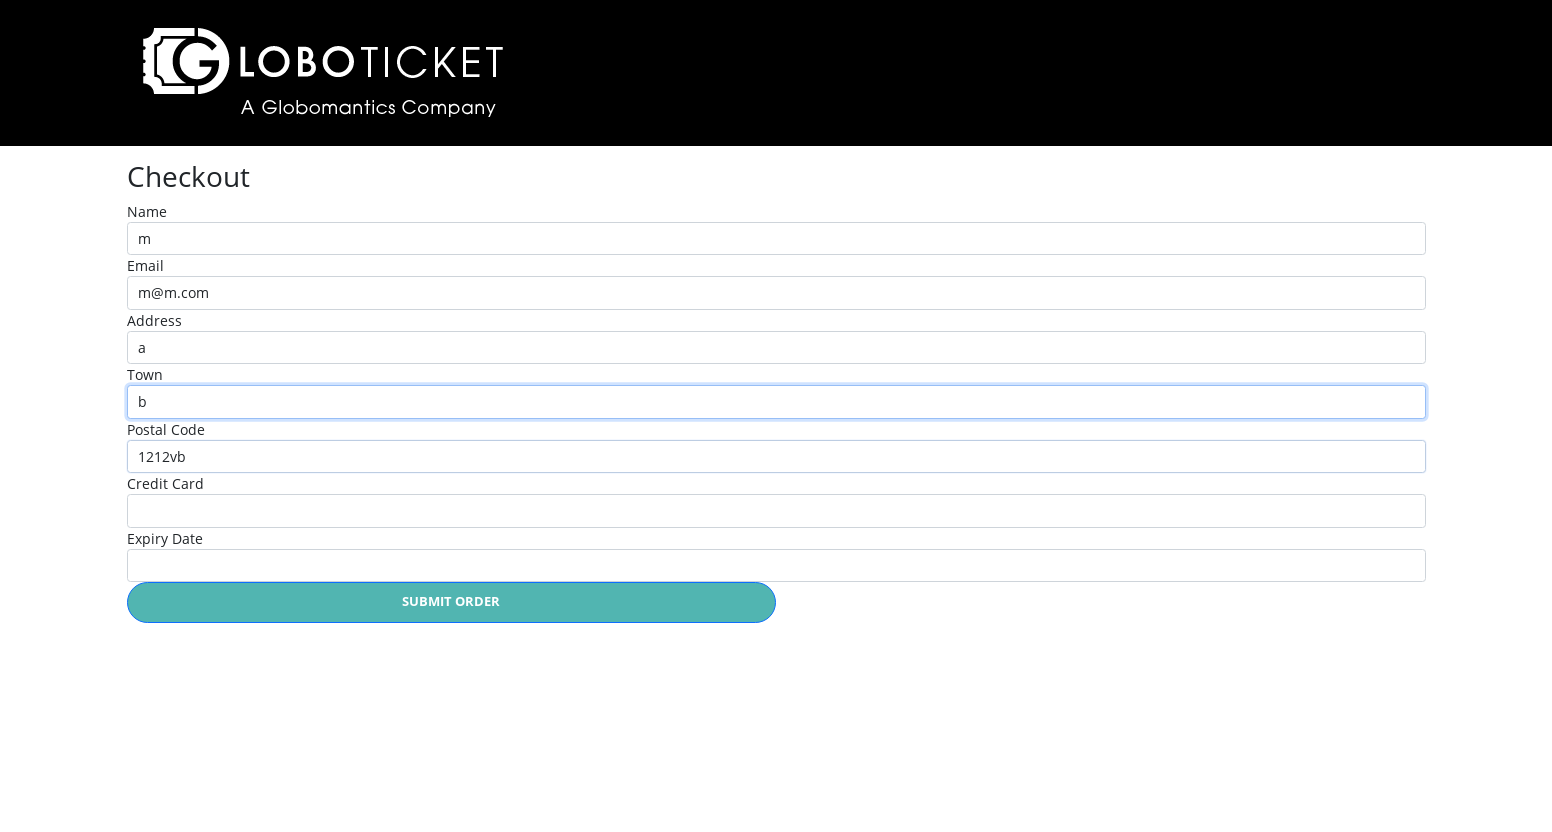

Filled CreditCard field with initial invalid card number on #CreditCard
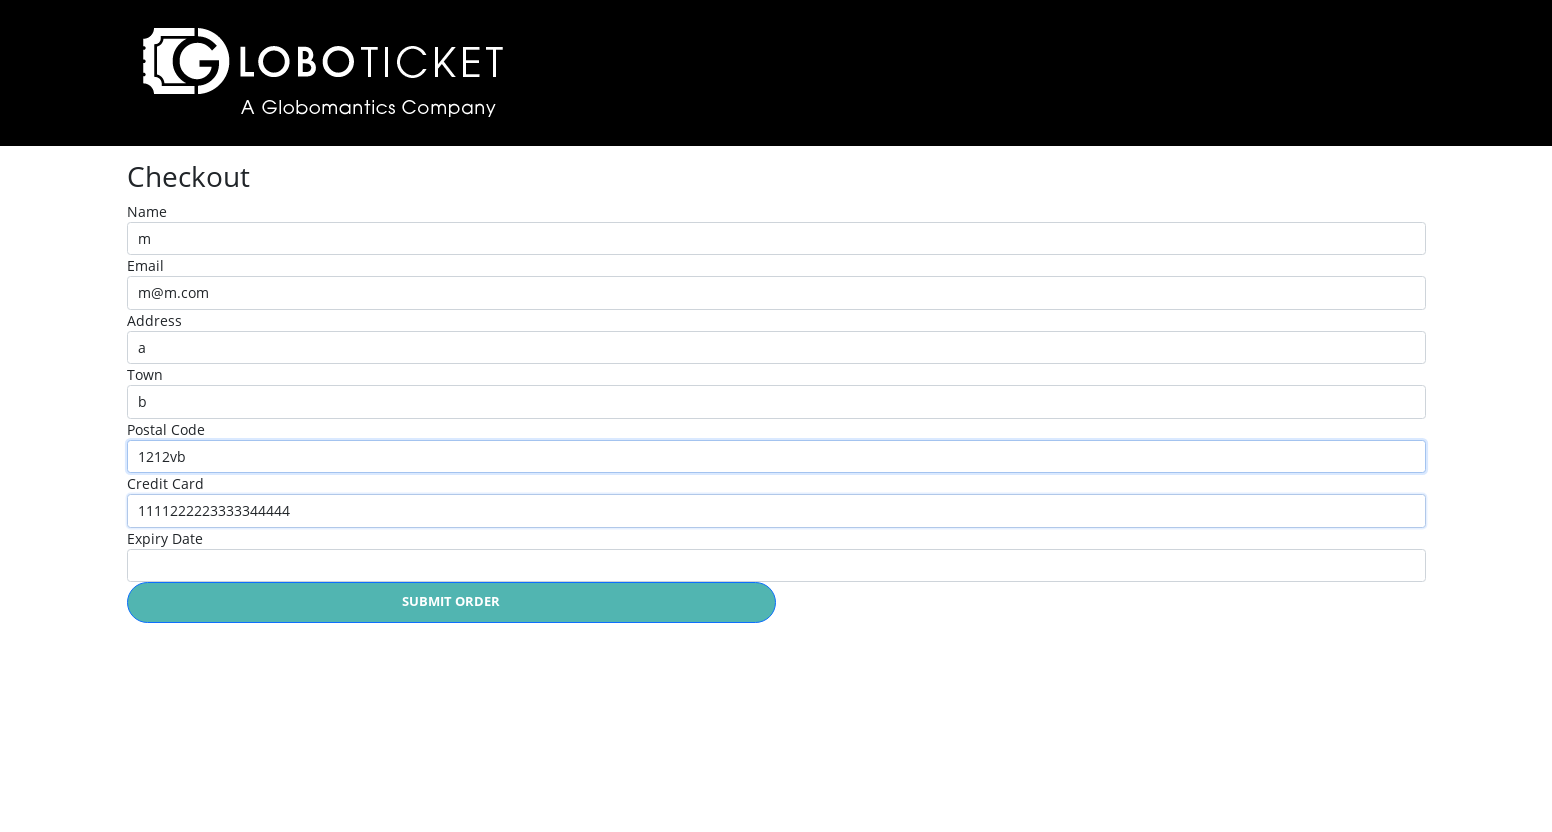

Filled CreditCardDate field with '12/24' on #CreditCardDate
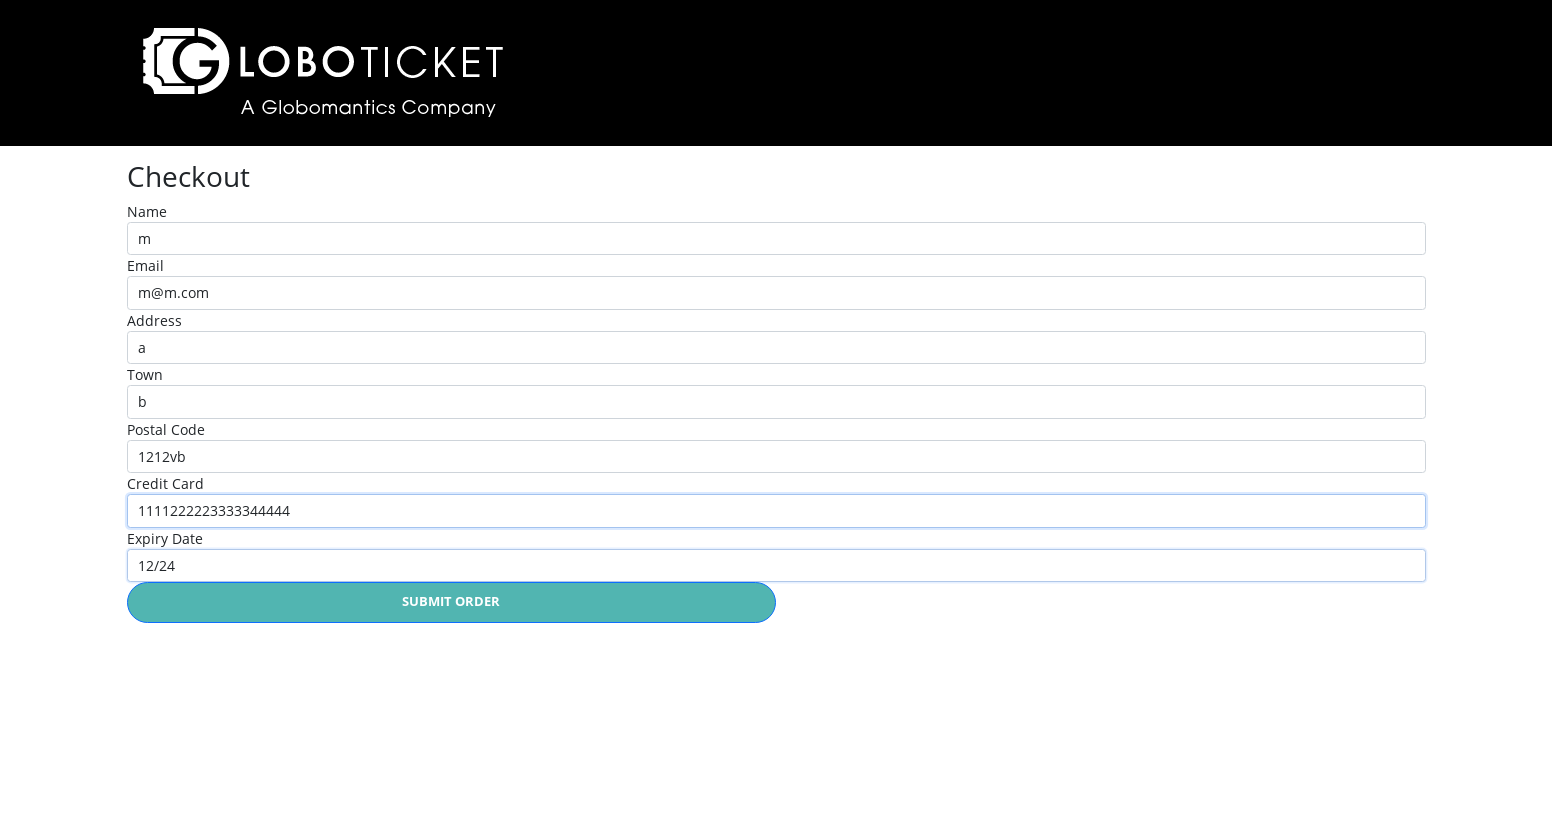

Clicked Email field at (776, 293) on #Email
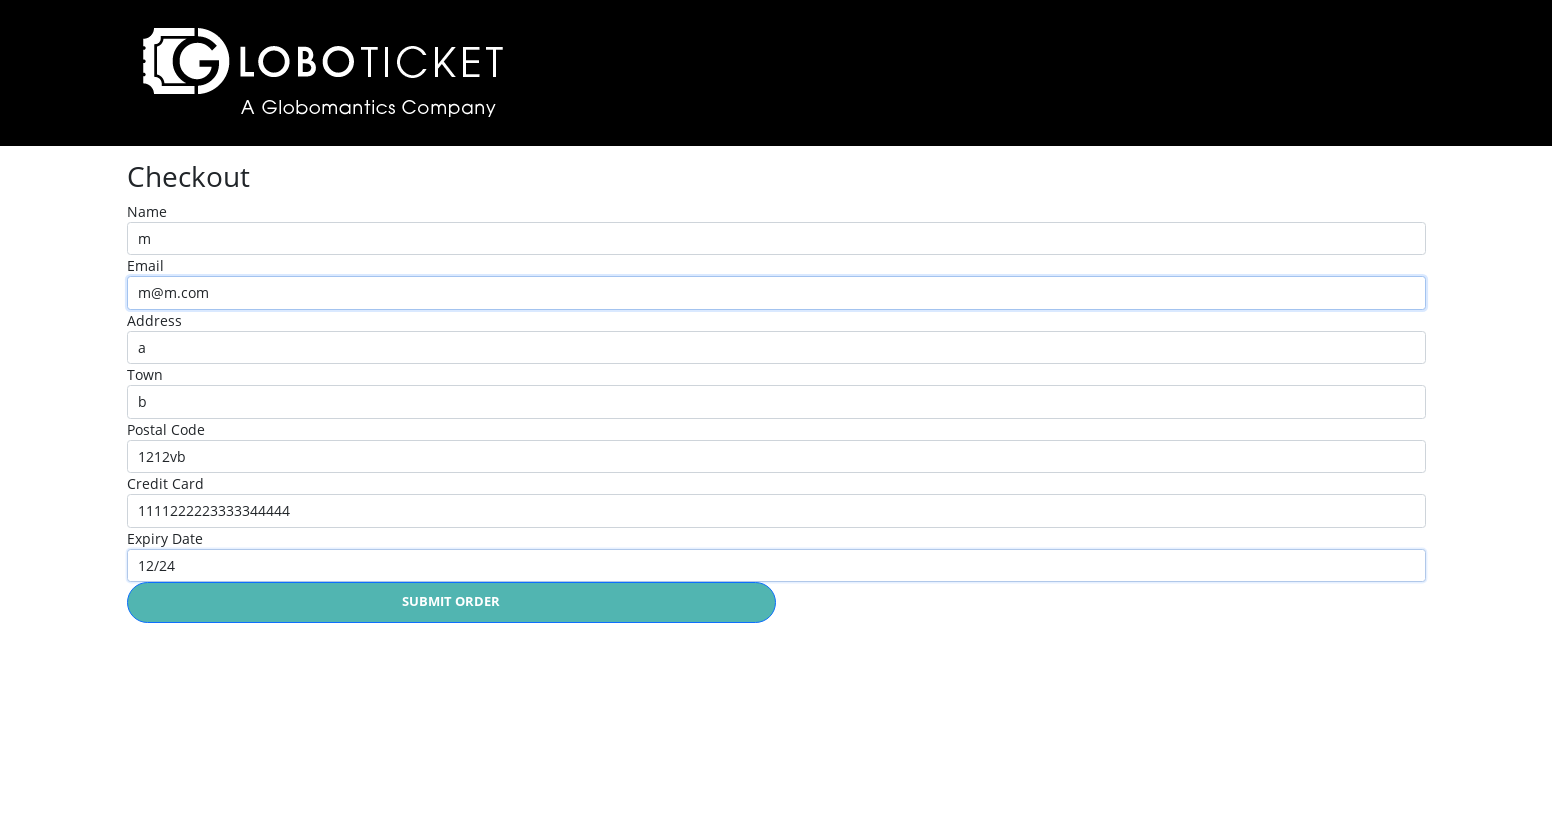

Clicked submit button with invalid credit card number at (451, 603) on .btn
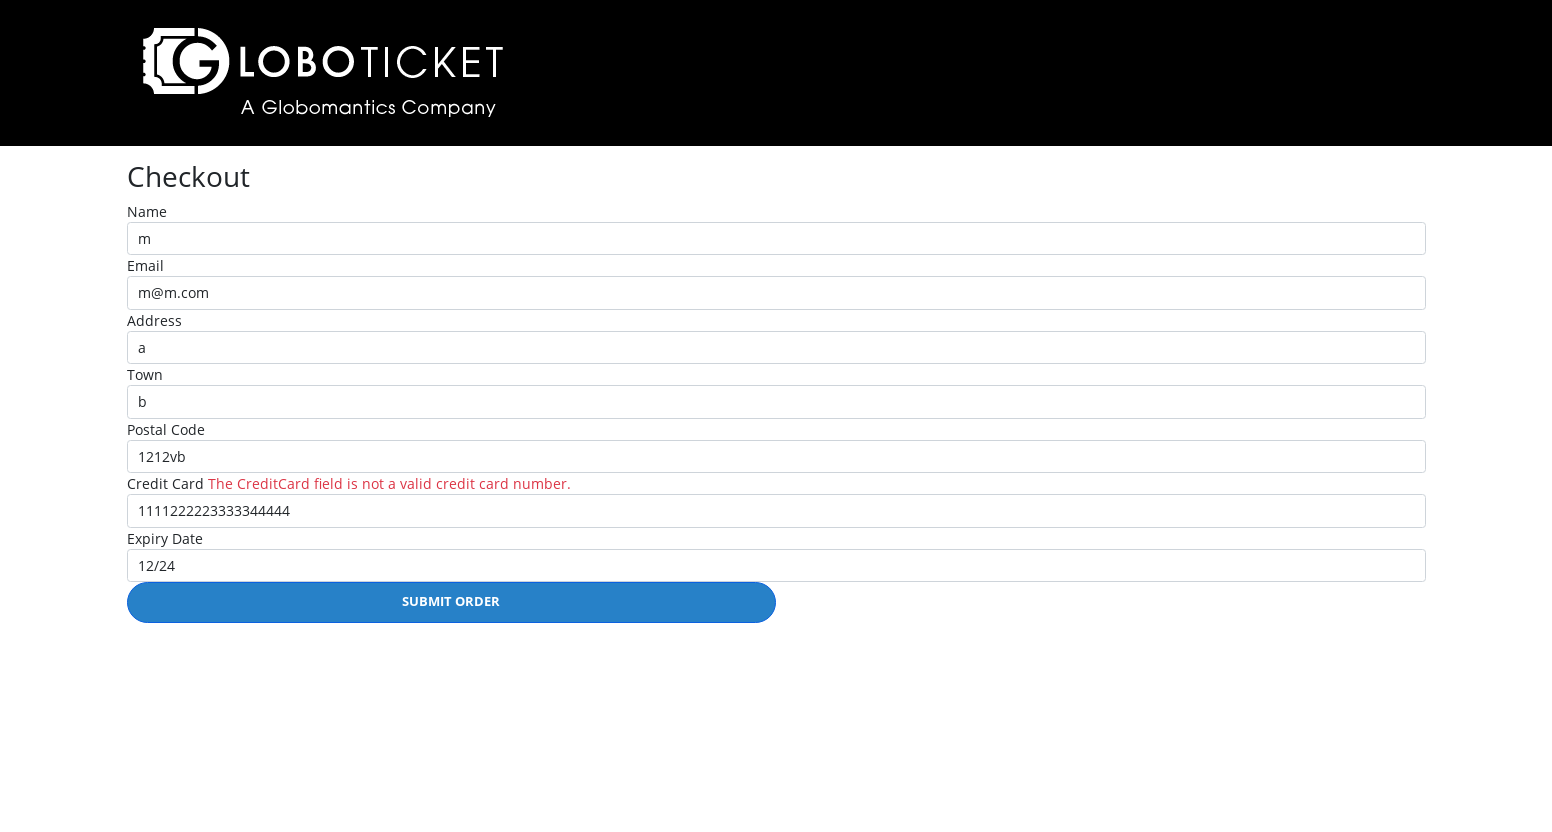

Clicked CreditCard field to correct the card number at (776, 511) on #CreditCard
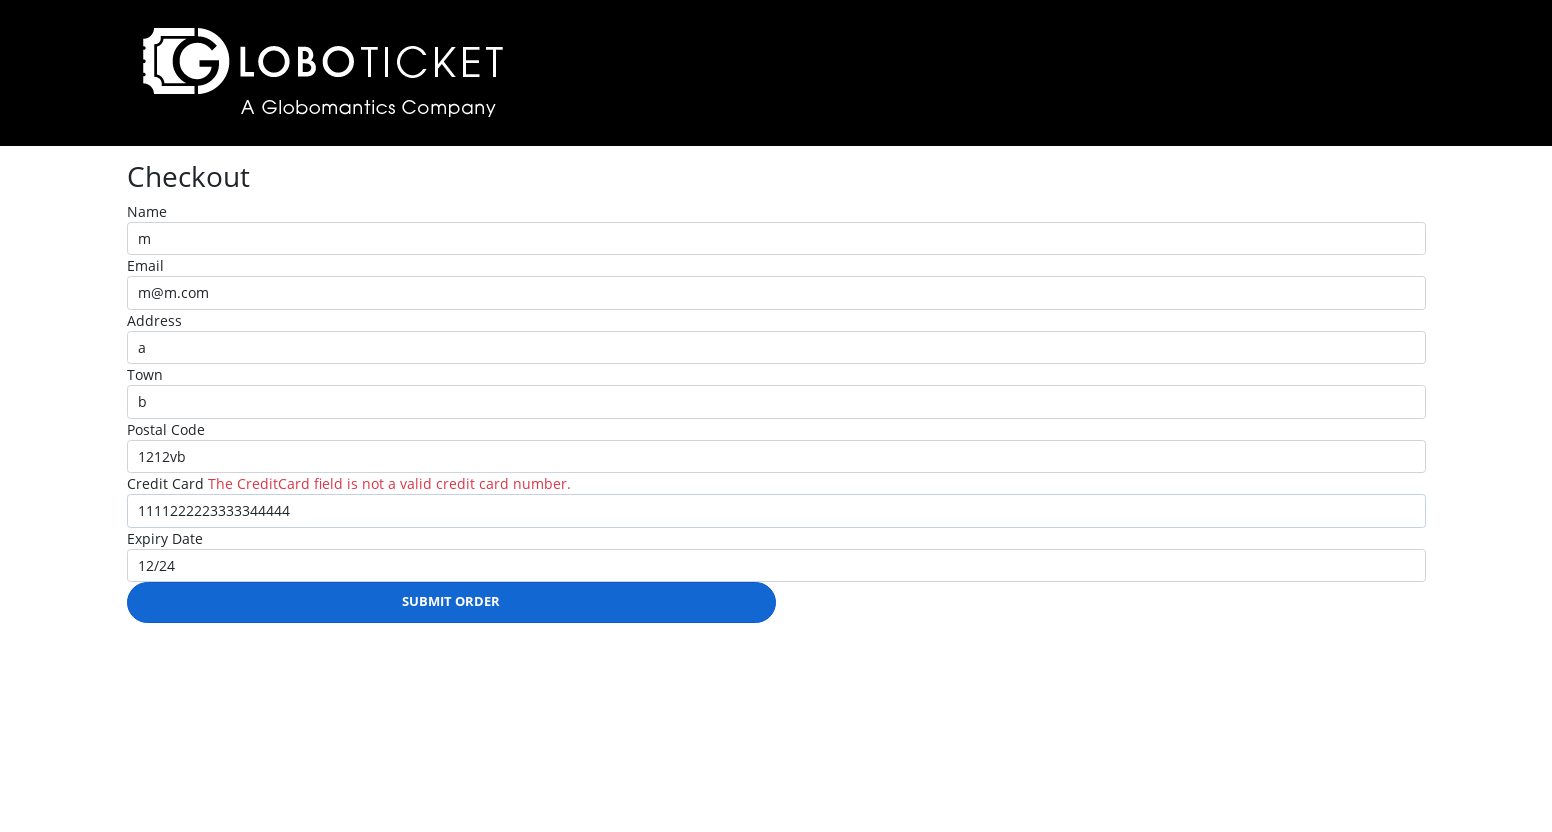

Filled CreditCard field with corrected card number '1111222233334444' on #CreditCard
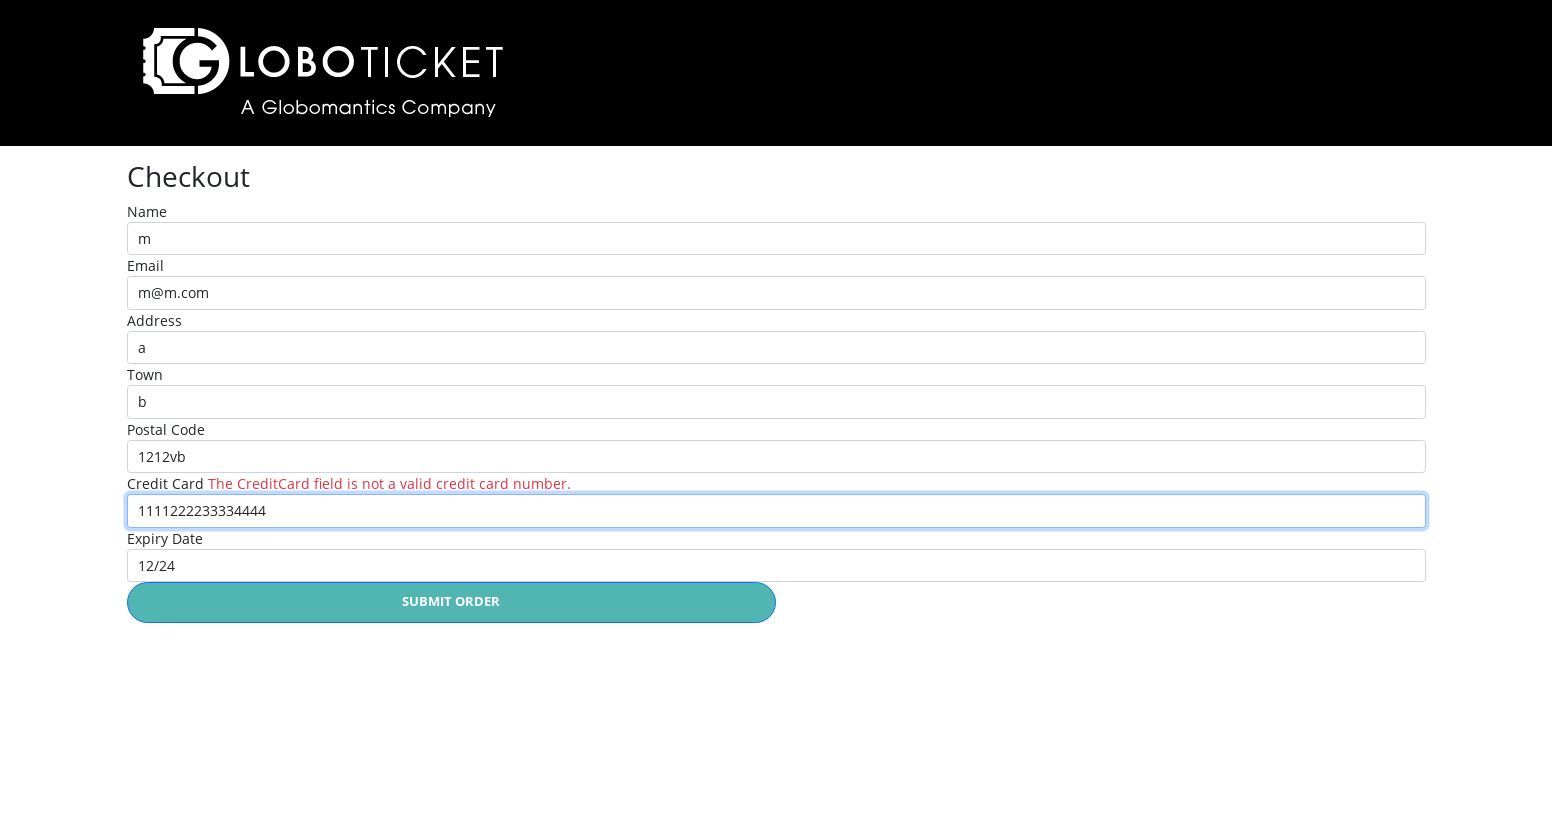

Clicked submit button to complete purchase with valid credit card at (451, 603) on .btn
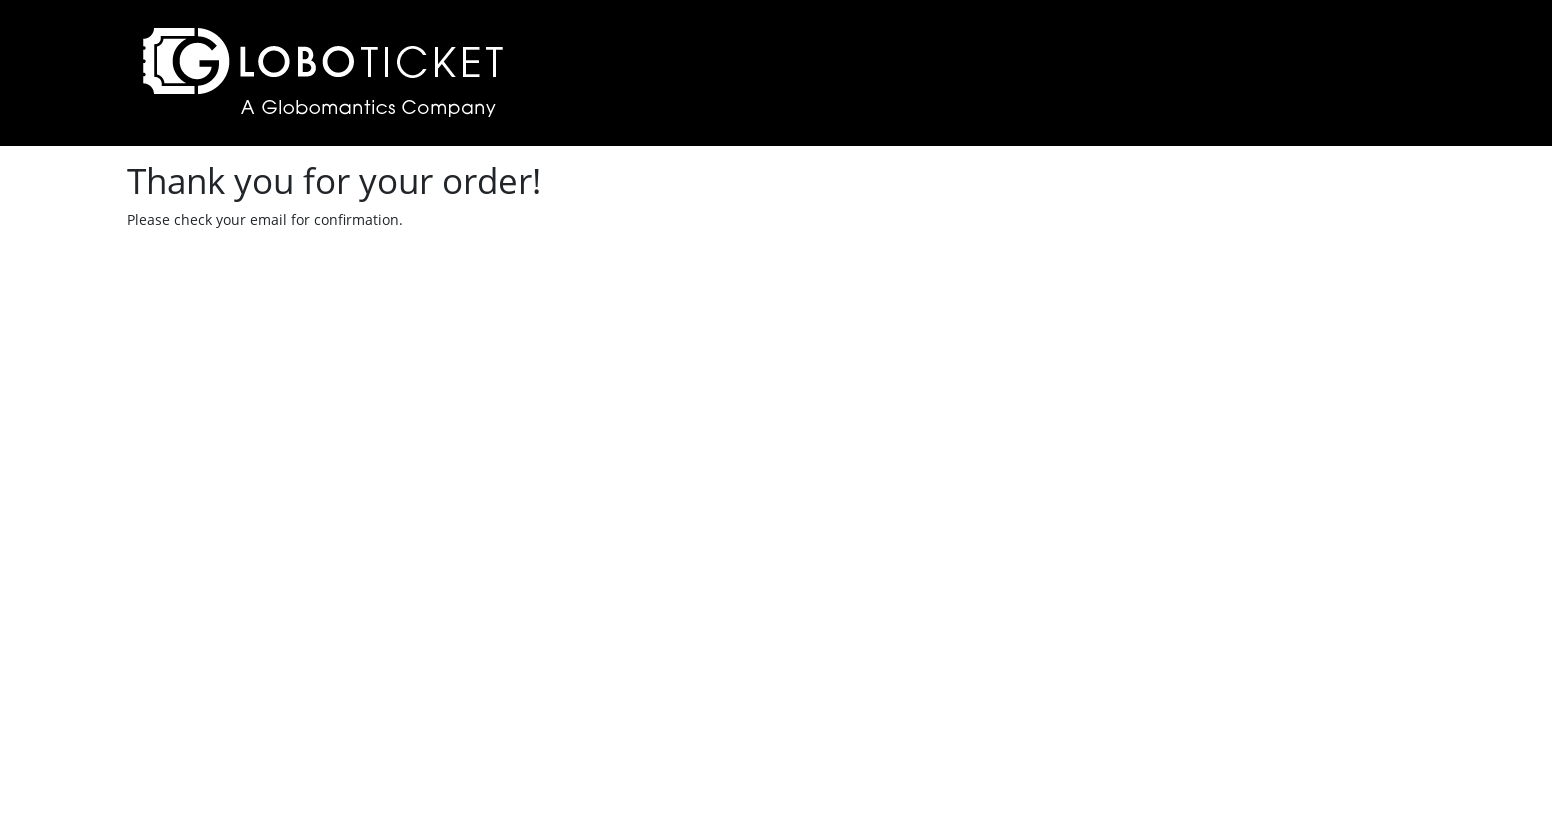

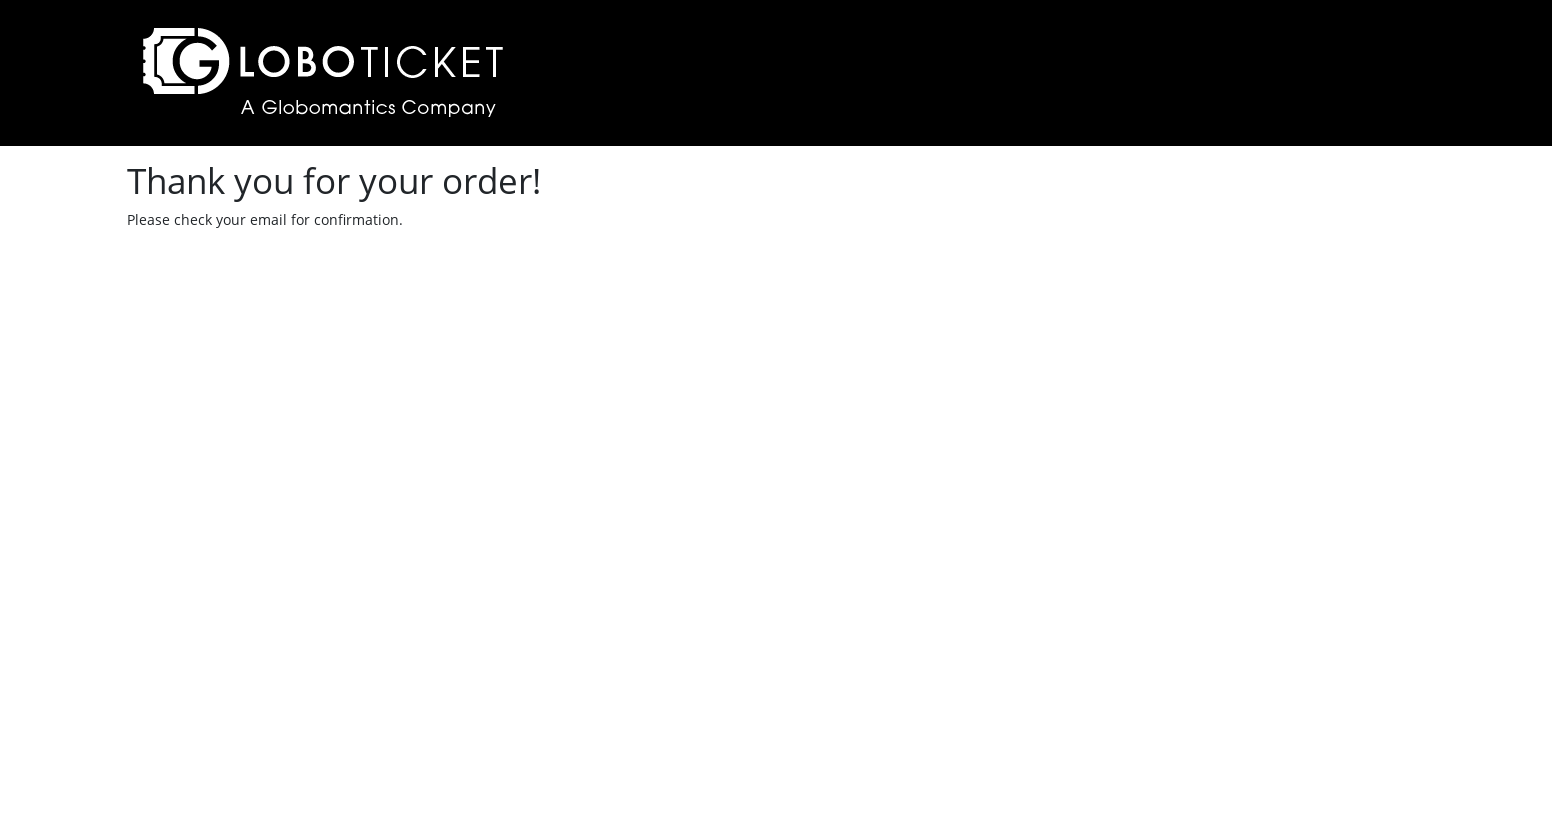